Tests marking individual todo items as complete by checking their checkboxes.

Starting URL: https://demo.playwright.dev/todomvc

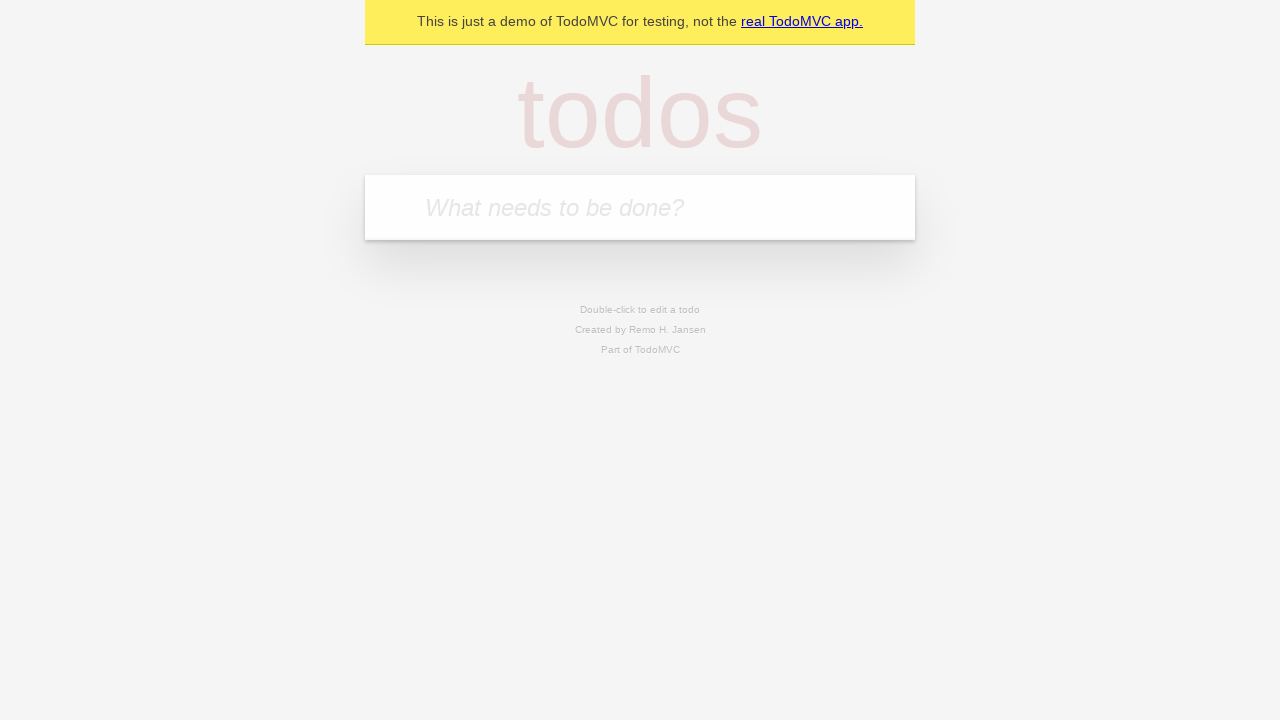

Filled todo input with 'buy some cheese' on internal:attr=[placeholder="What needs to be done?"i]
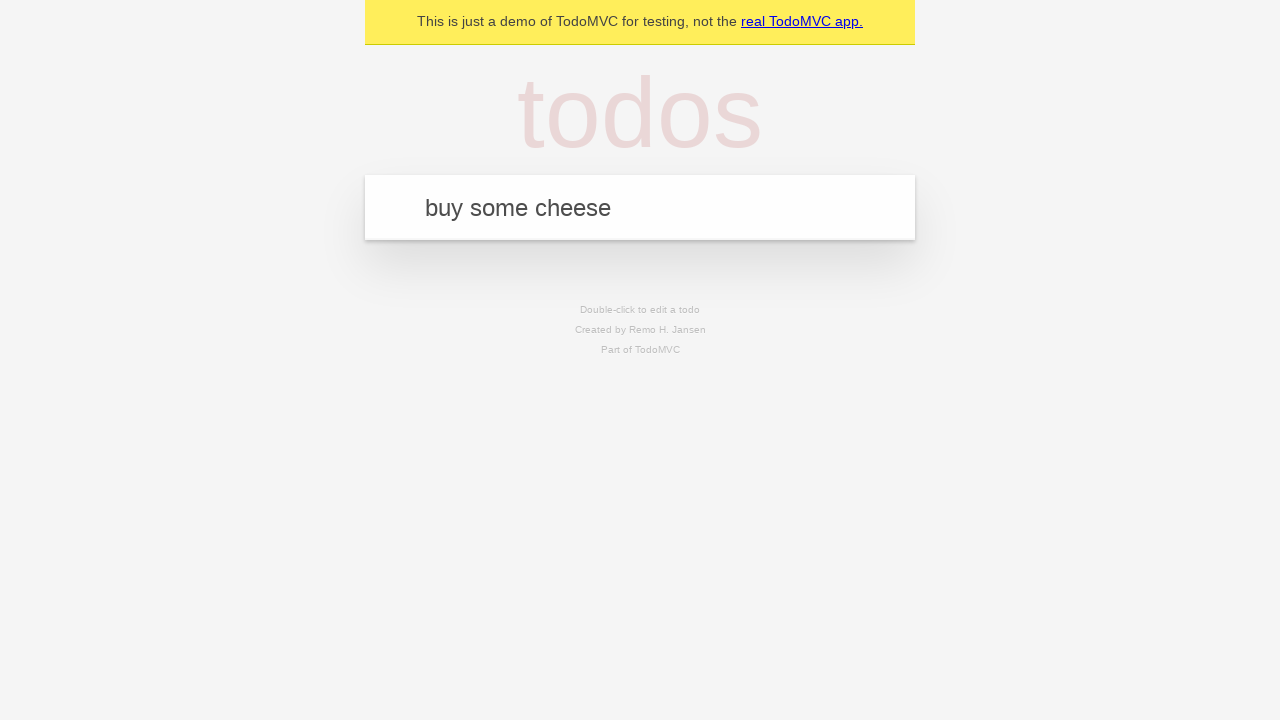

Pressed Enter to create first todo item on internal:attr=[placeholder="What needs to be done?"i]
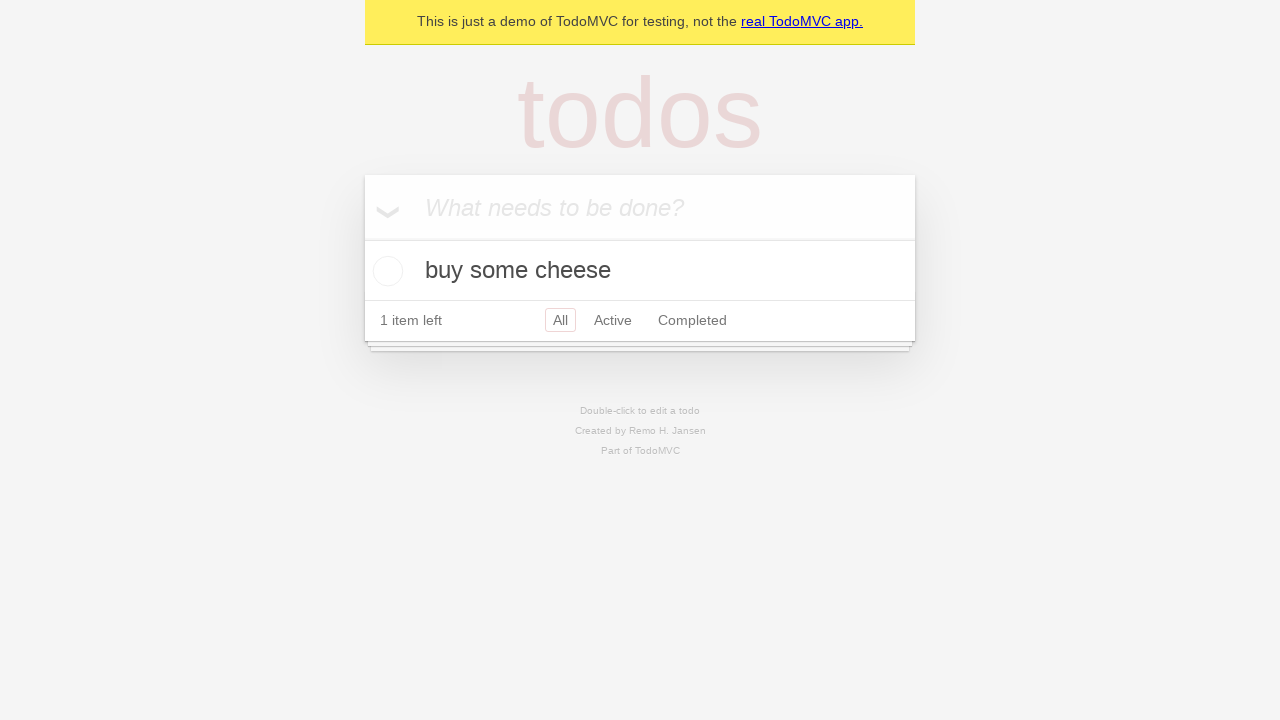

Filled todo input with 'feed the cat' on internal:attr=[placeholder="What needs to be done?"i]
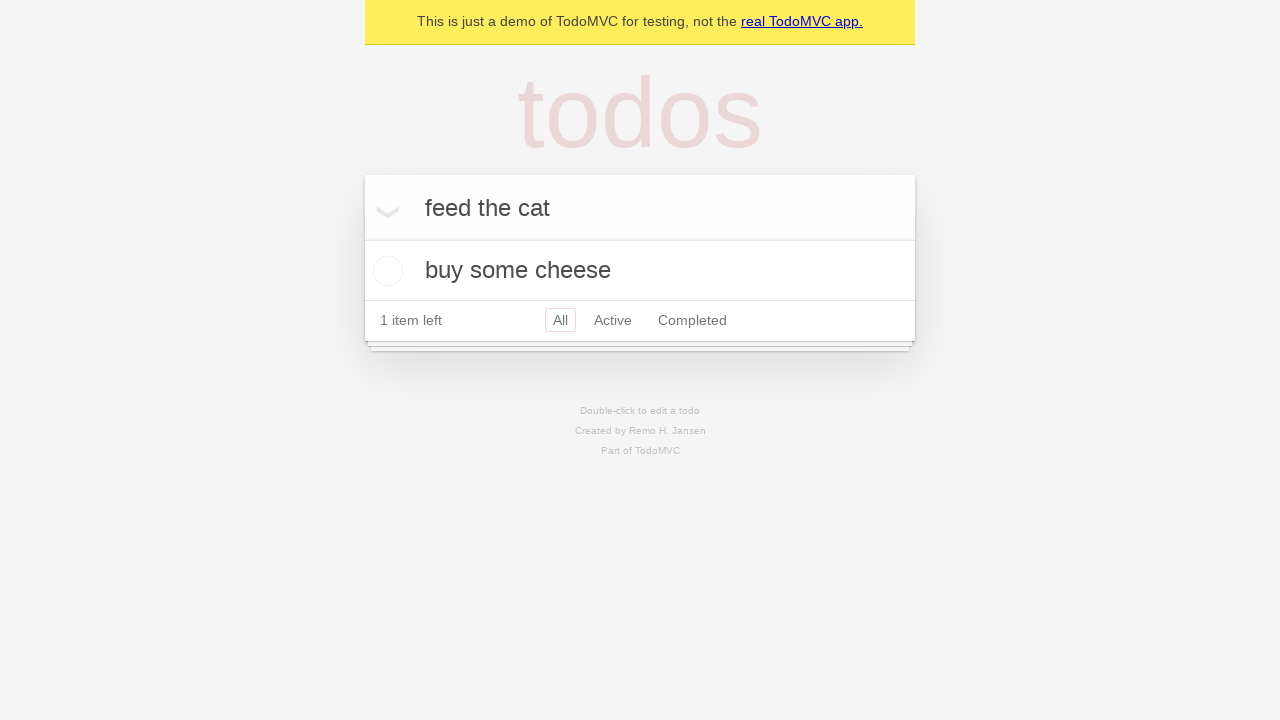

Pressed Enter to create second todo item on internal:attr=[placeholder="What needs to be done?"i]
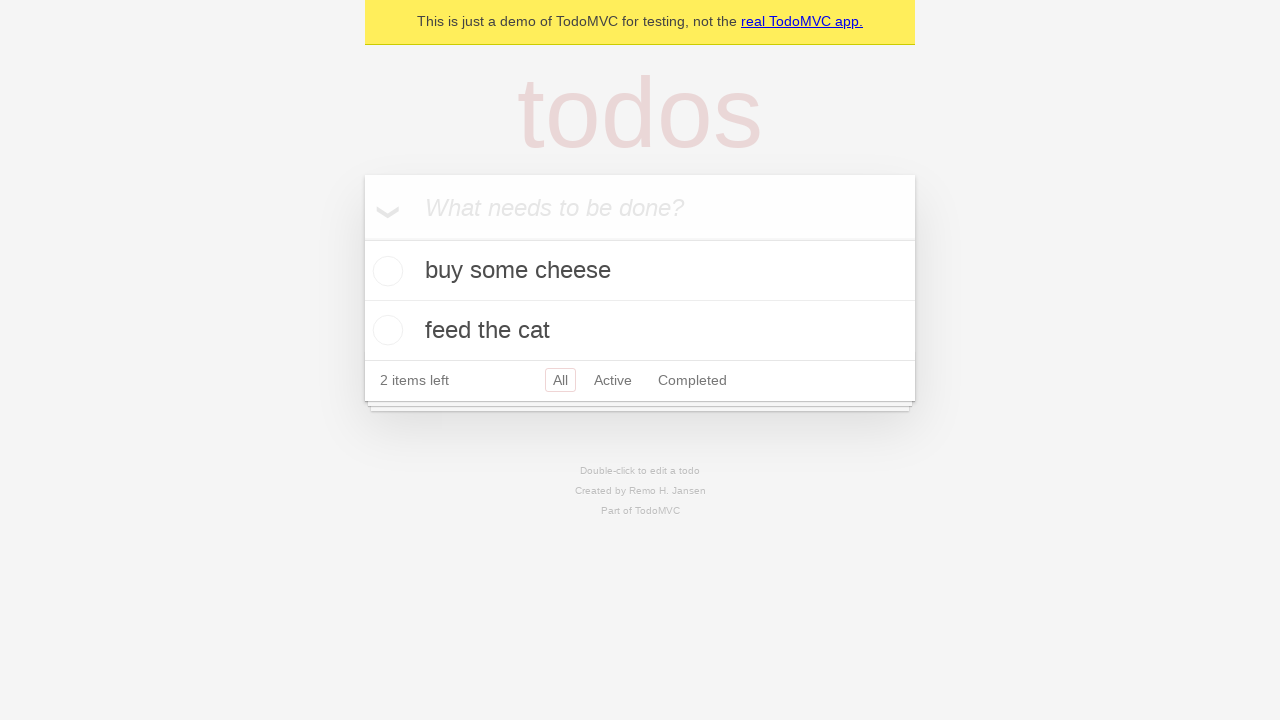

Checked first todo item 'buy some cheese' at (385, 271) on internal:testid=[data-testid="todo-item"s] >> nth=0 >> internal:role=checkbox
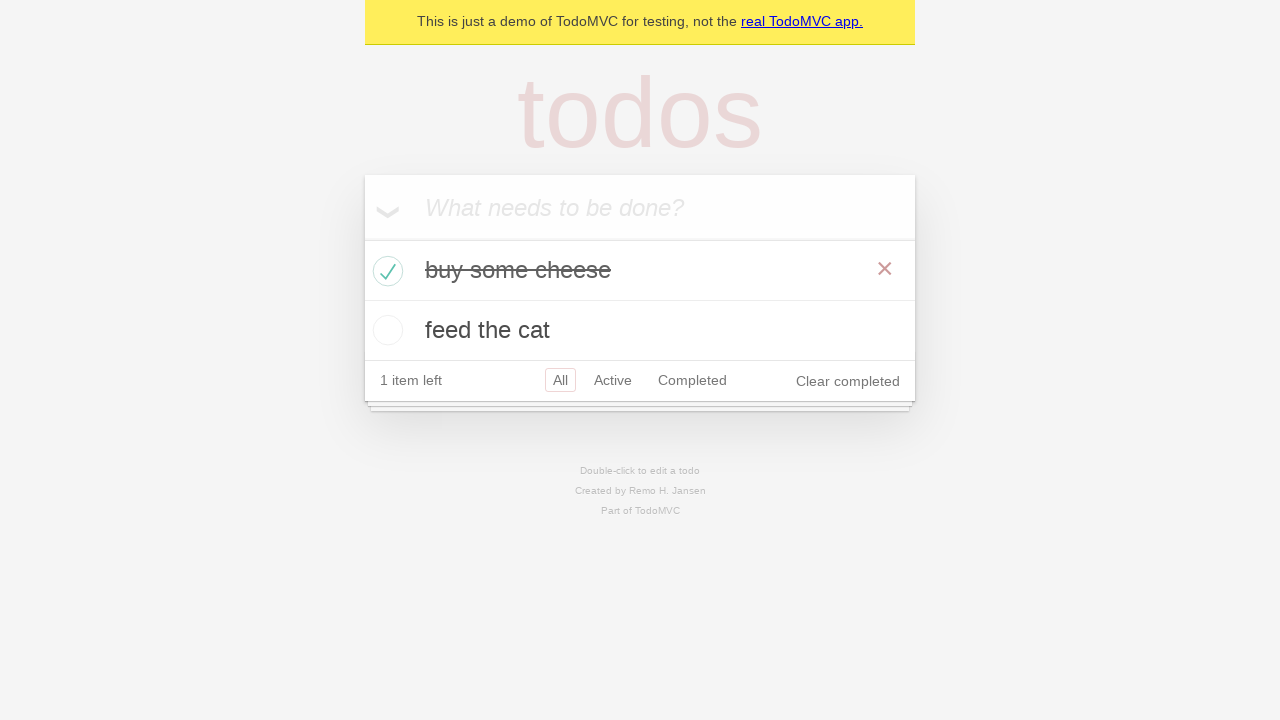

Checked second todo item 'feed the cat' at (385, 330) on internal:testid=[data-testid="todo-item"s] >> nth=1 >> internal:role=checkbox
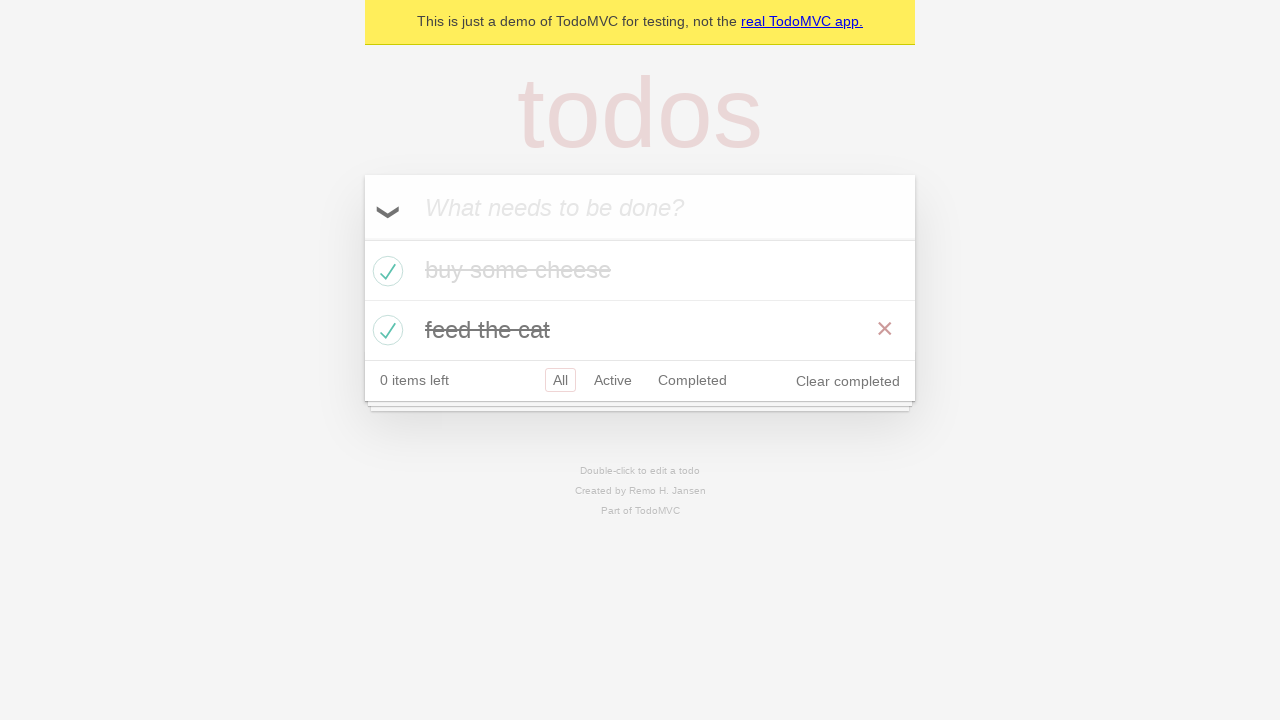

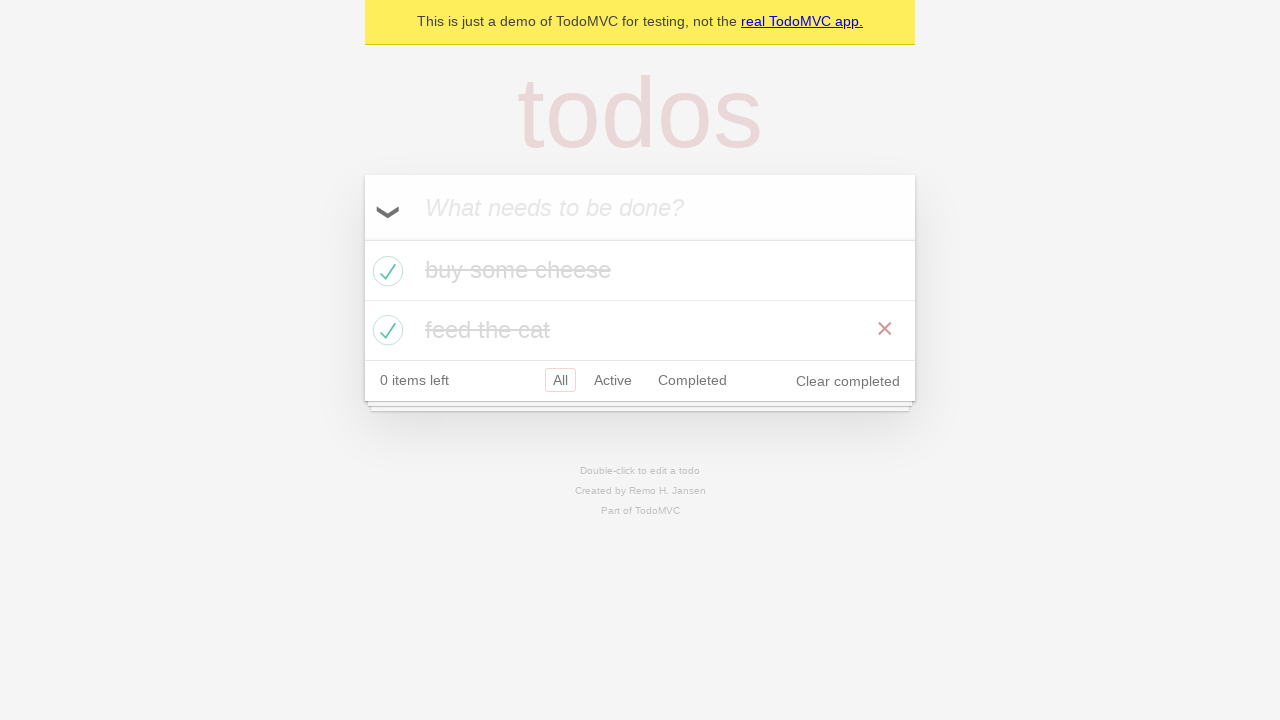